Verifies that the History Bulk search has three input methods: By location, By coordinates, and Import

Starting URL: https://home.openweathermap.org/marketplace

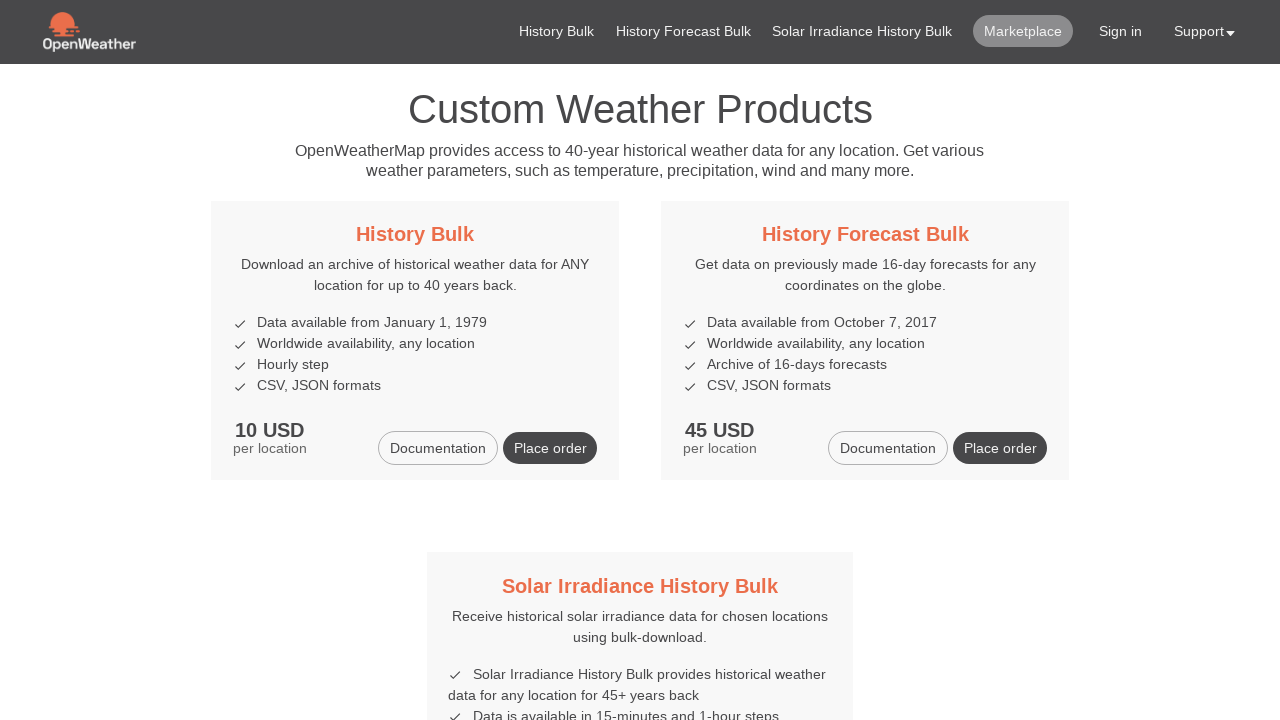

Clicked on History Bulk link at (415, 234) on xpath=//h5/a[contains(text(), 'History Bulk')]
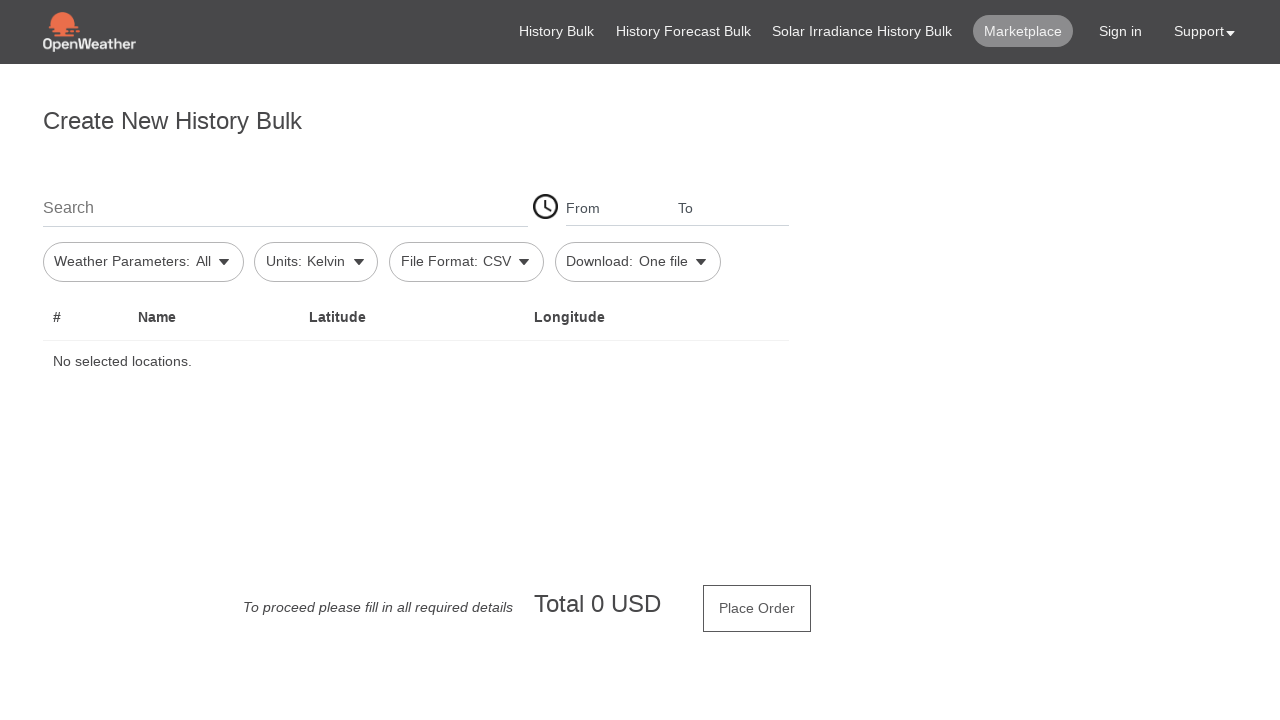

Clicked on search location field at (285, 207) on #firstSearch
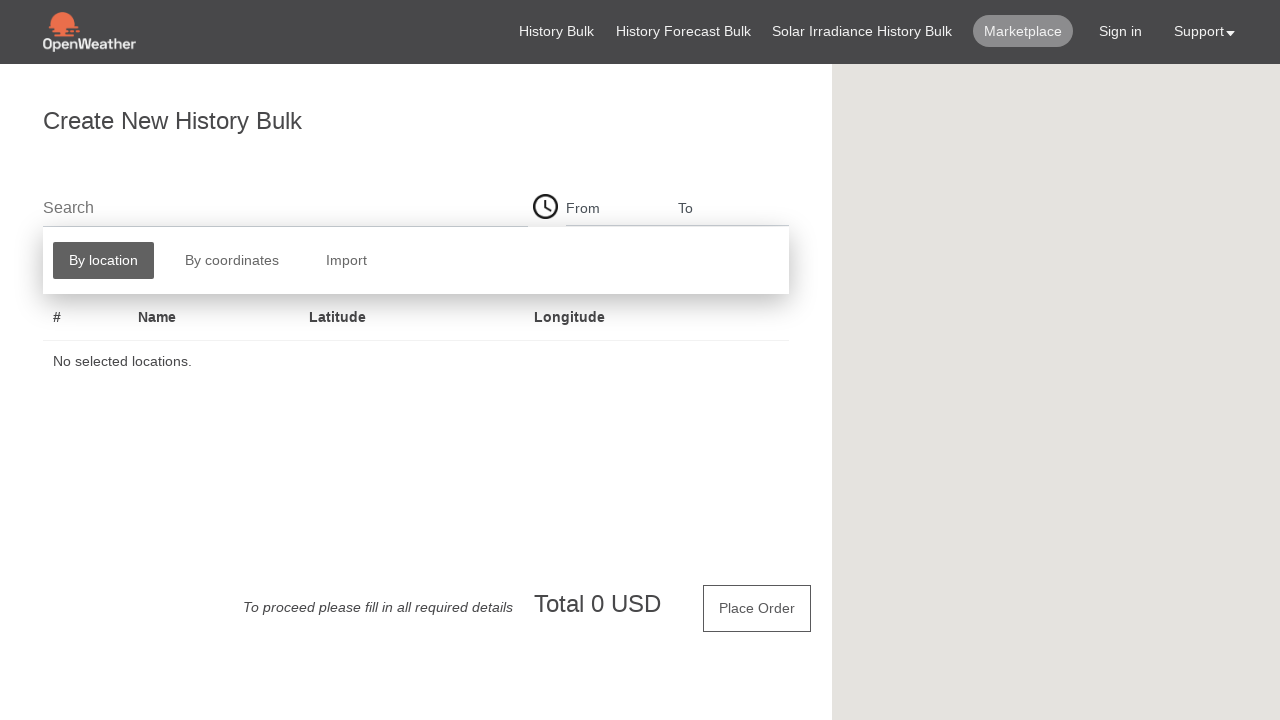

Located search method buttons
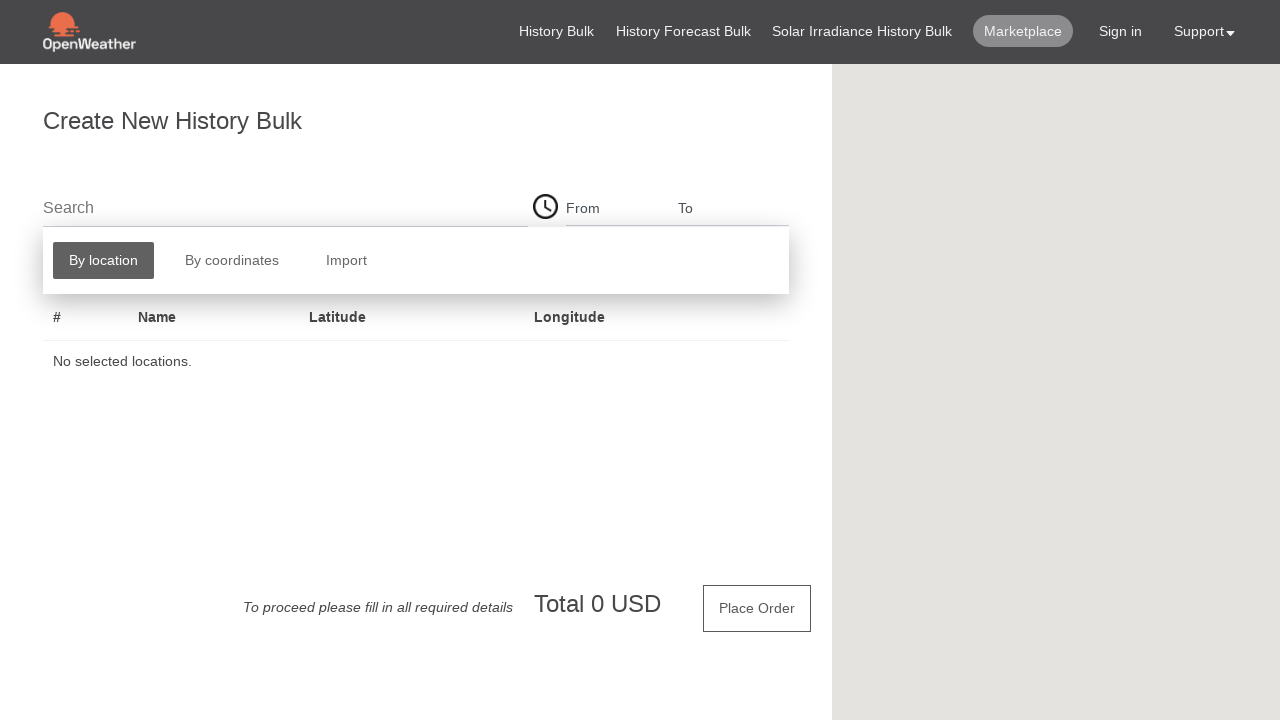

Waited for first search method button to be visible
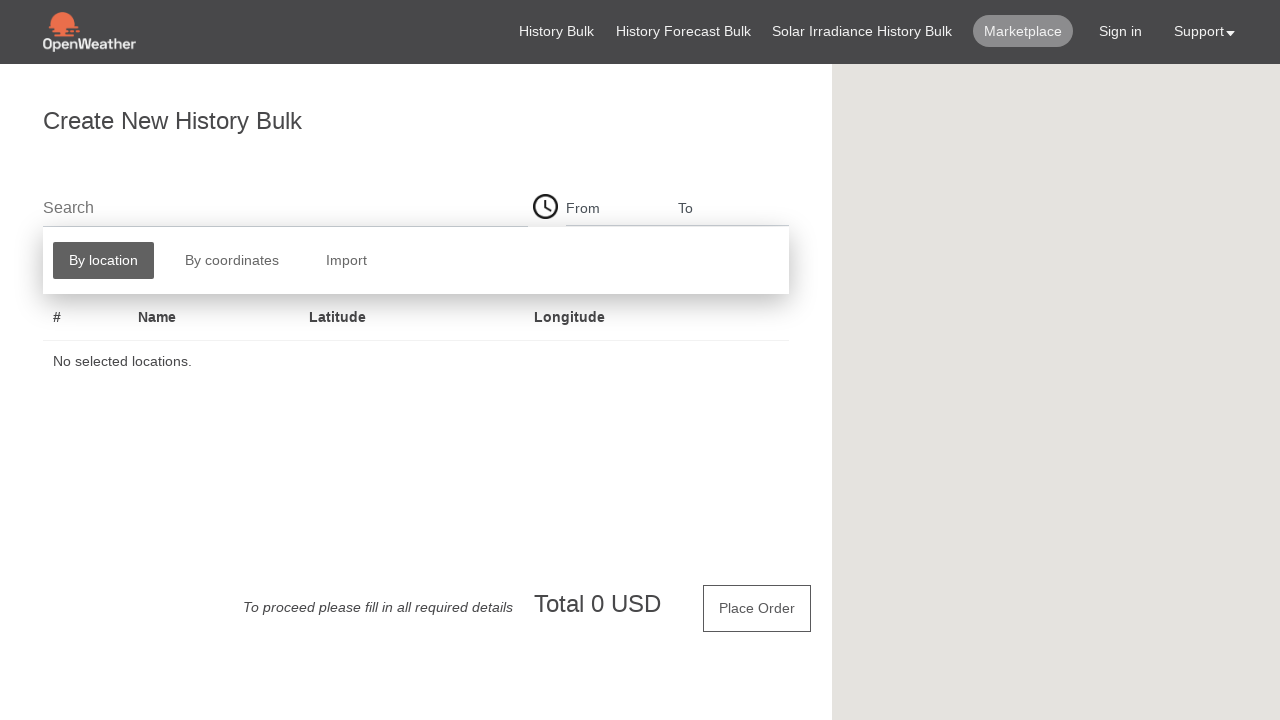

Retrieved actual search methods: ['By location', 'By coordinates', 'Import']
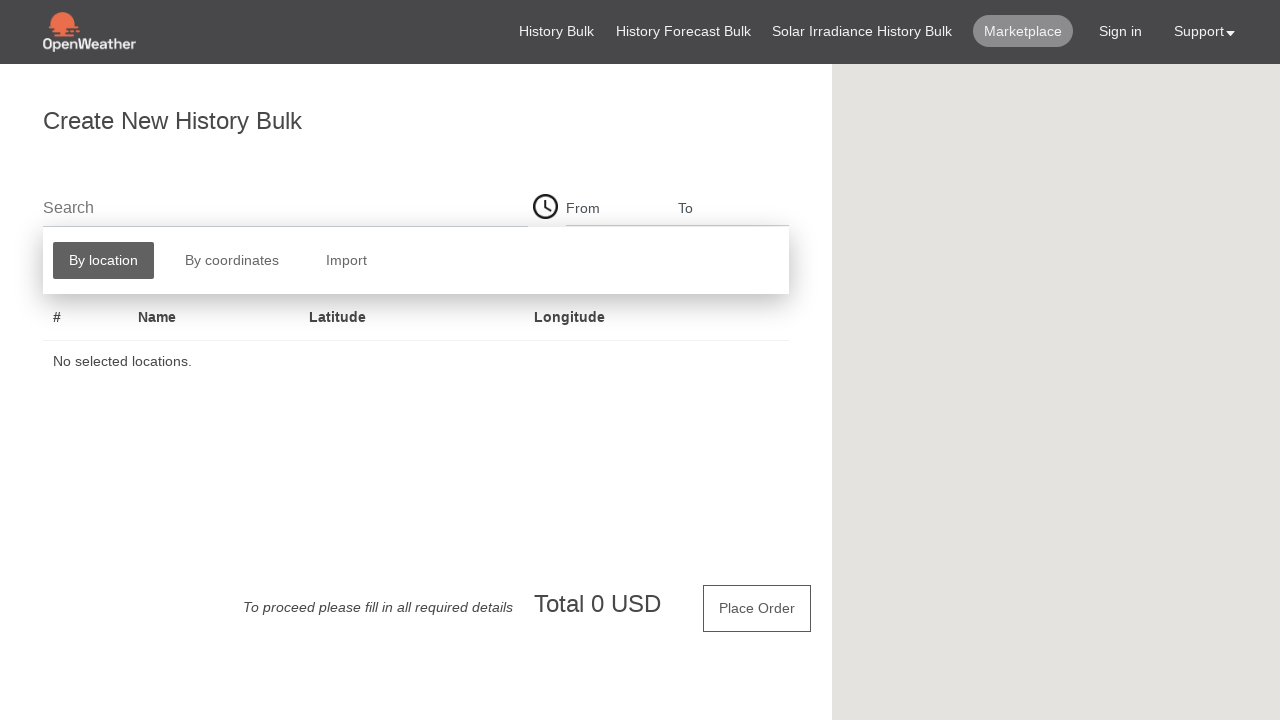

Verified that History Bulk search has three input methods: By location, By coordinates, and Import
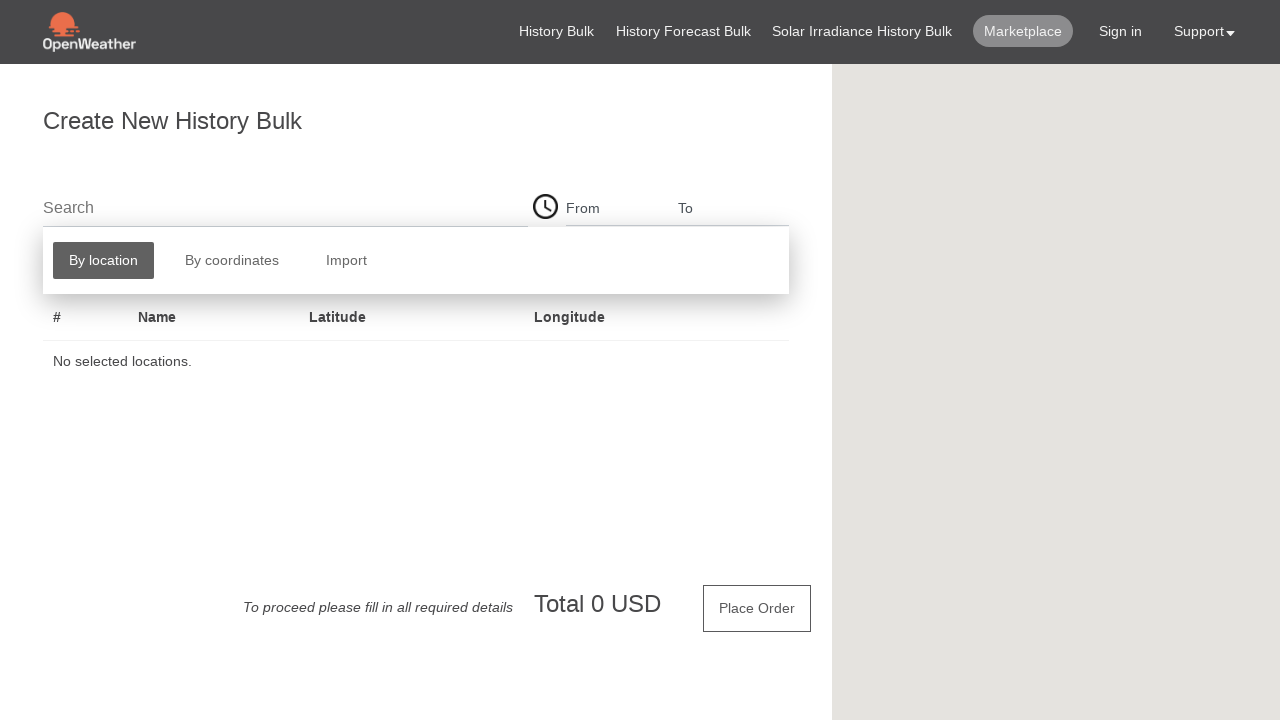

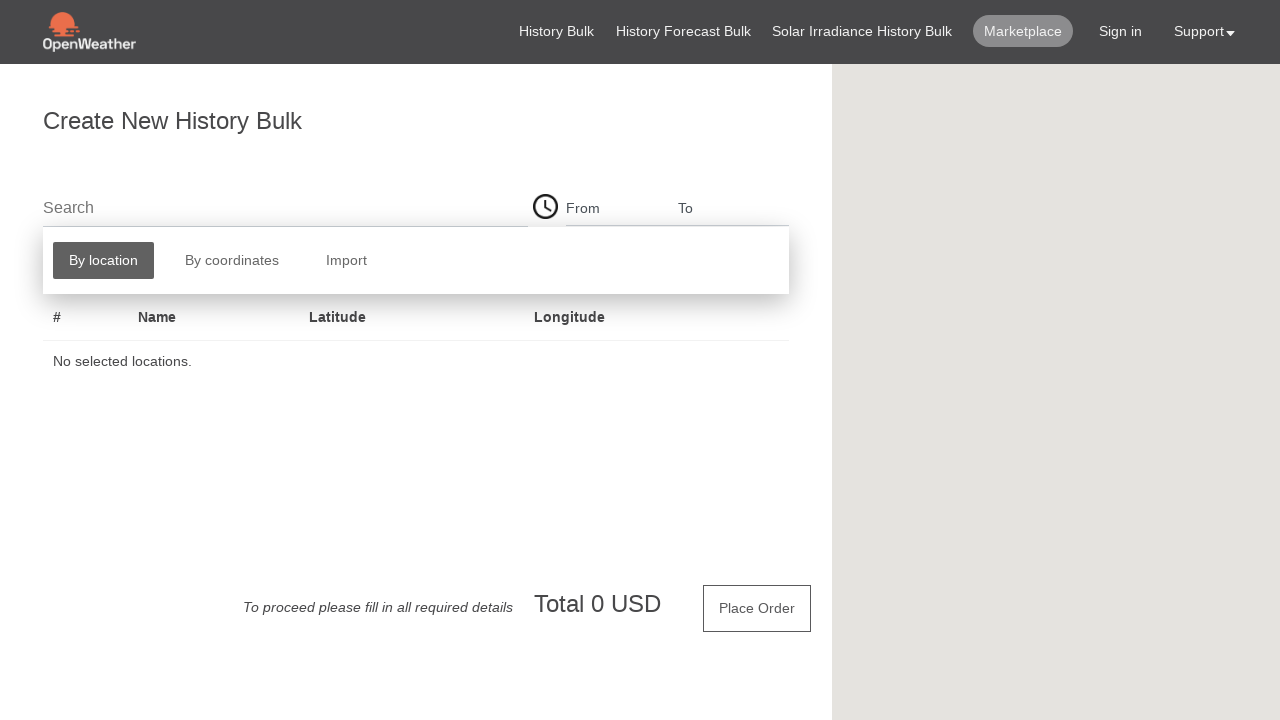